Tests handling form elements with dynamic class attributes on a Selenium training page by filling username and password fields using XPath with starts-with selector, then submitting the form and verifying the confirmation message appears.

Starting URL: https://v1.training-support.net/selenium/dynamic-attributes

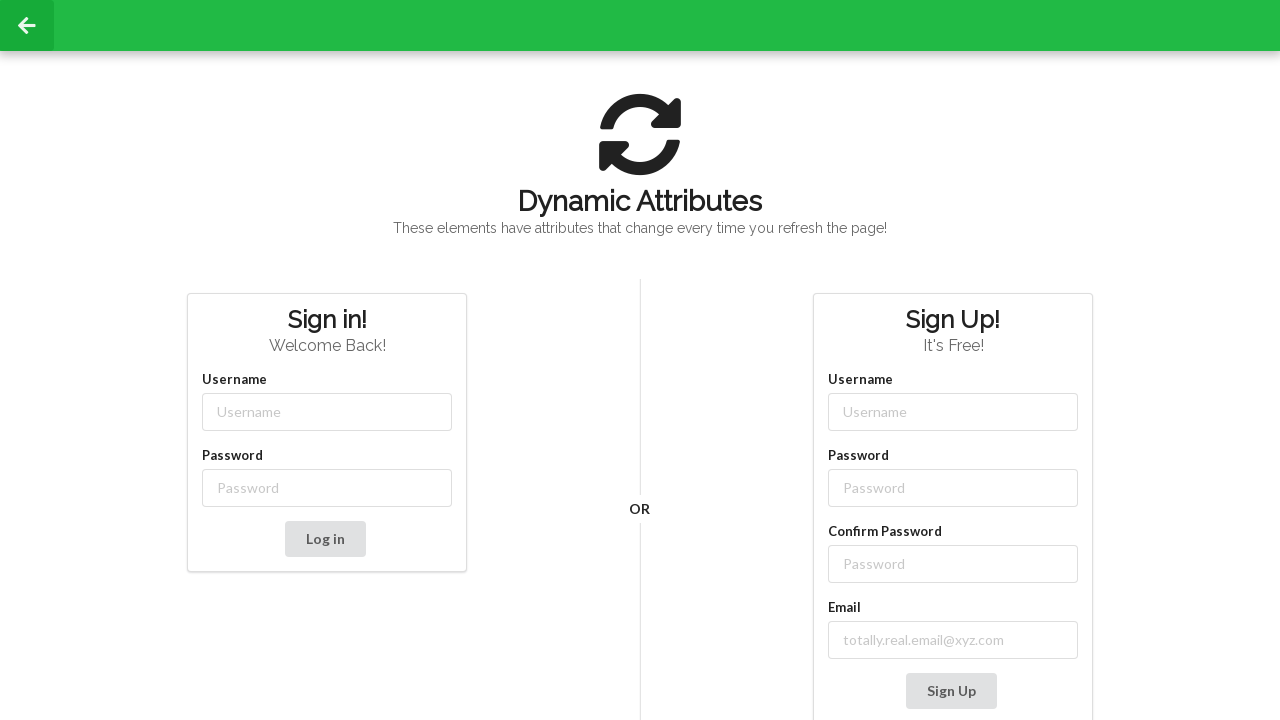

Filled username field with 'admin' using XPath starts-with selector on //input[starts-with(@class, 'username-')]
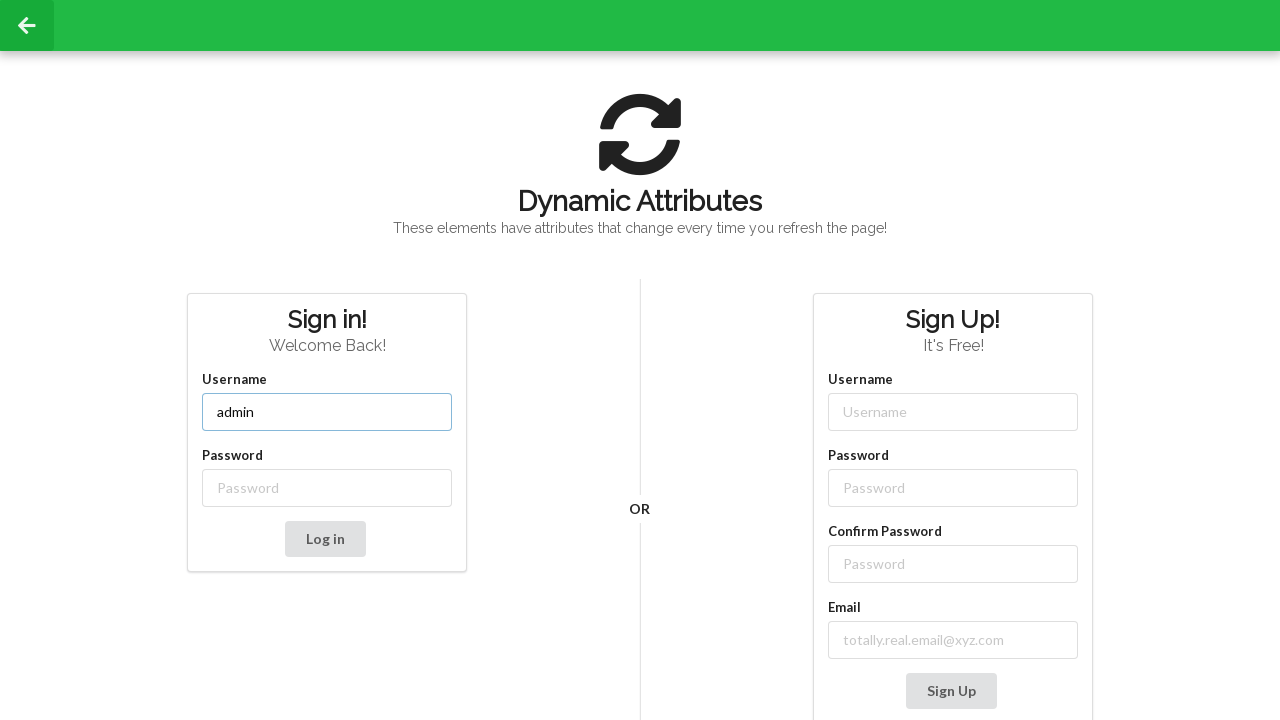

Filled password field with 'password' using XPath starts-with selector on //input[starts-with(@class, 'password-')]
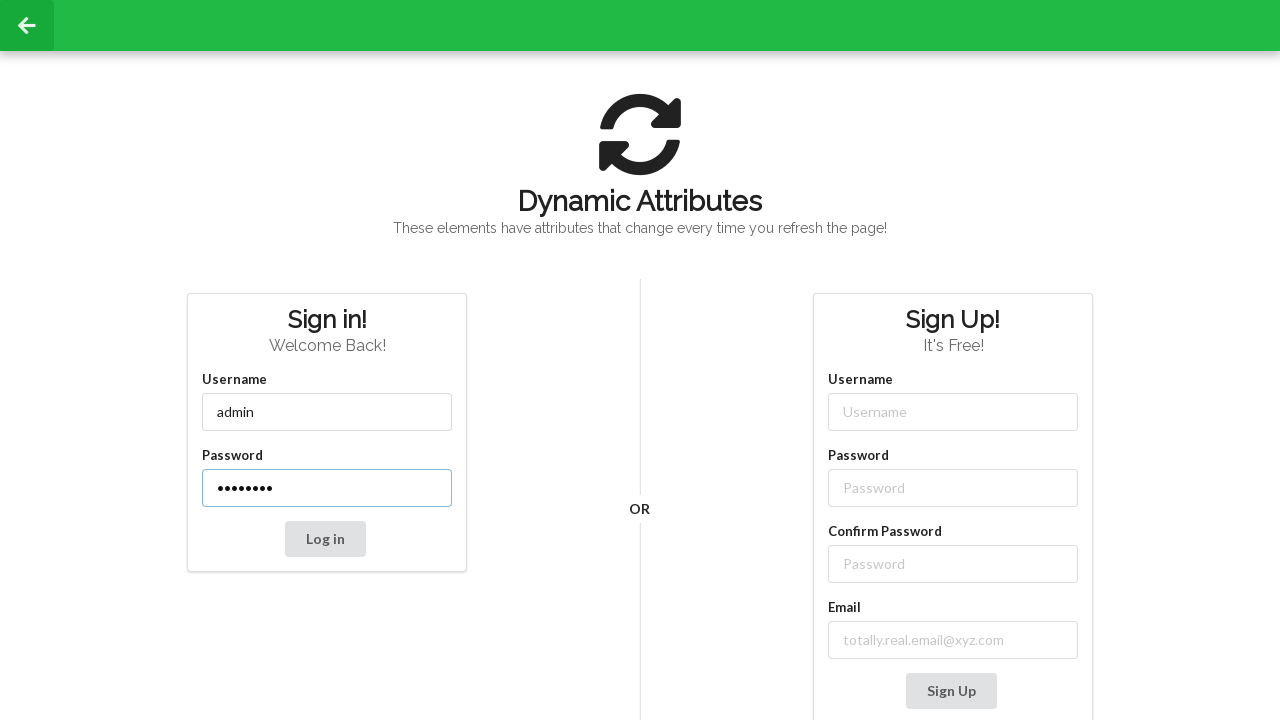

Clicked submit button to submit form at (325, 539) on button[type='submit']
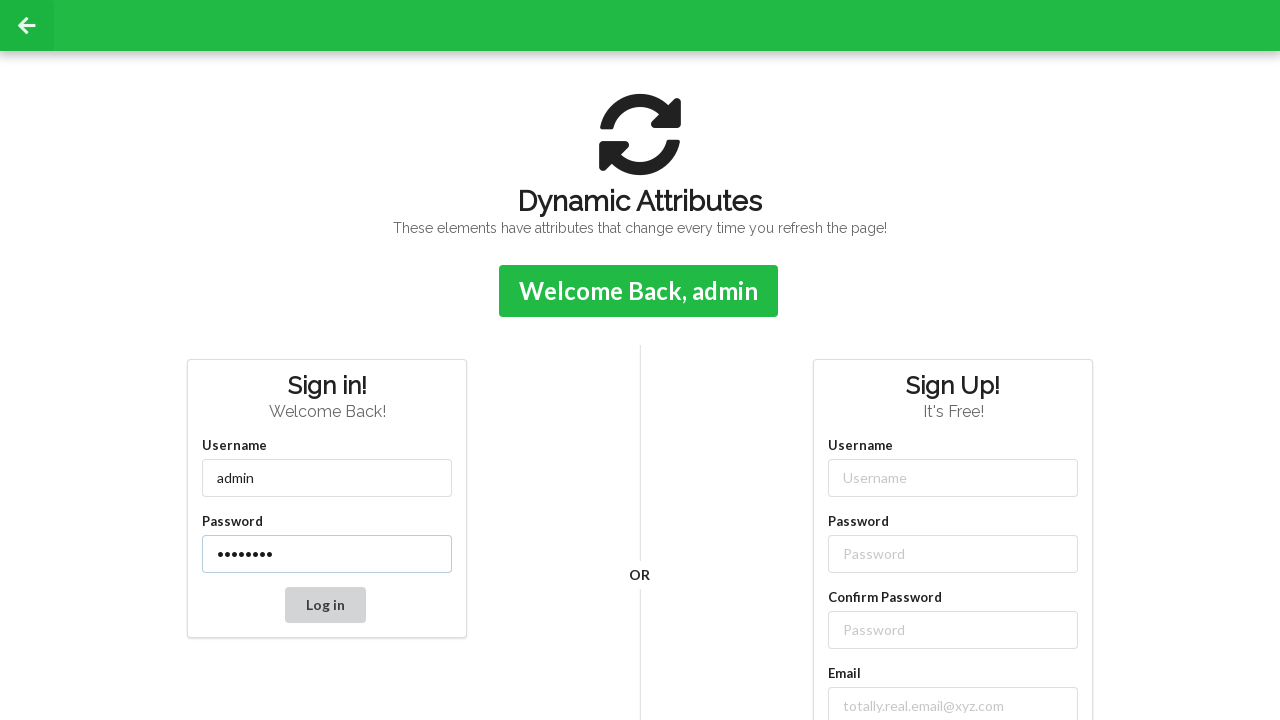

Confirmation message appeared on page
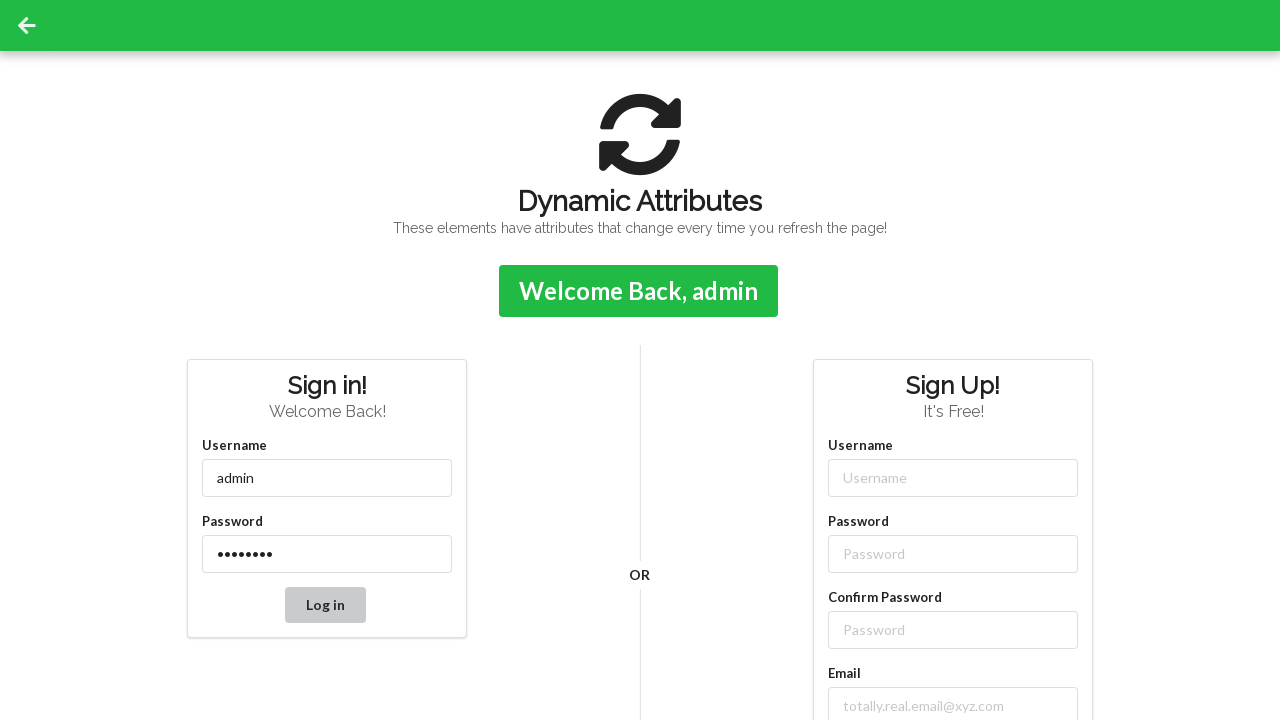

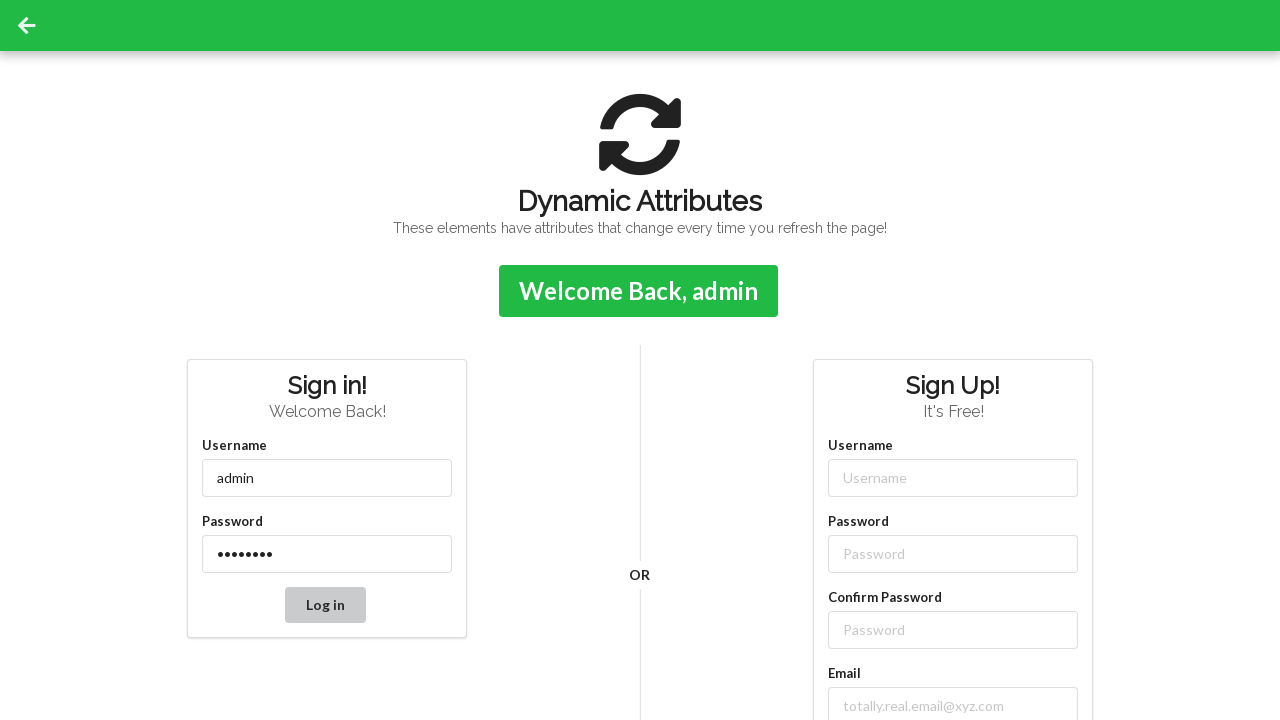